Tests alert handling functionality by navigating to an alert demo page, triggering an alert dialog, and dismissing it

Starting URL: http://demo.automationtesting.in/Alerts.html

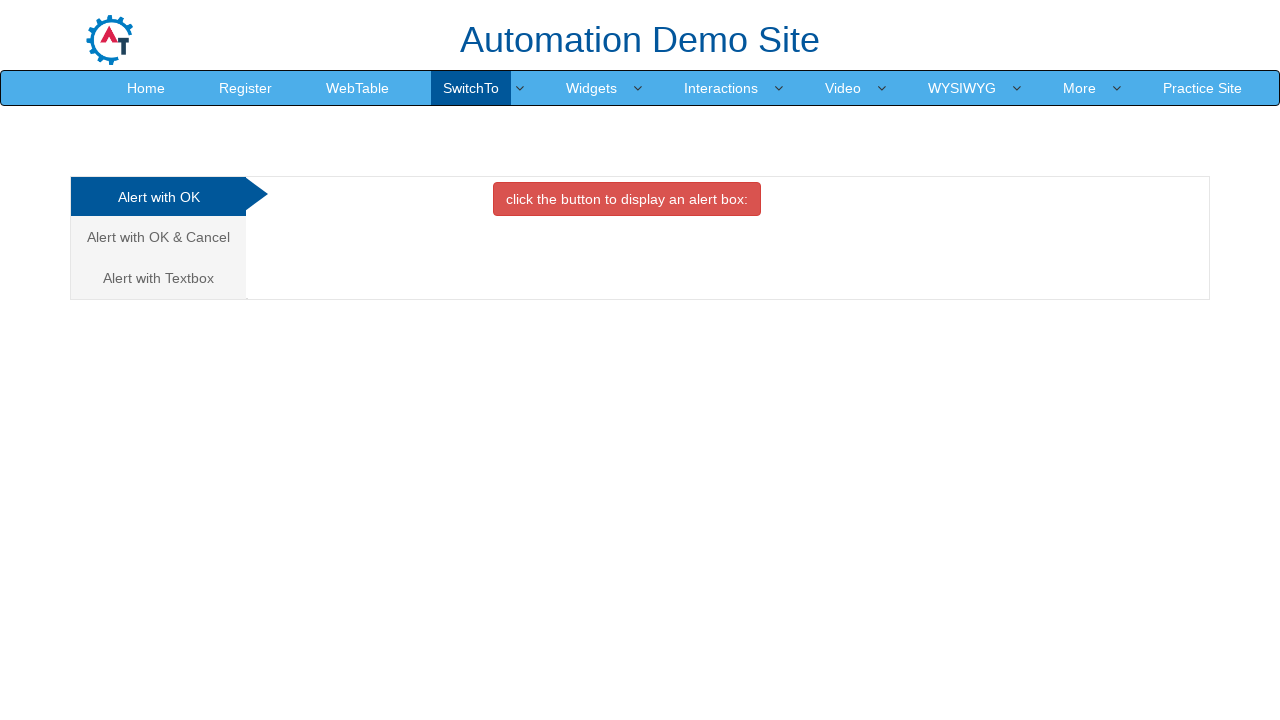

Clicked on the second tab to navigate to confirm alert section at (158, 237) on (//a[@class='analystic'])[2]
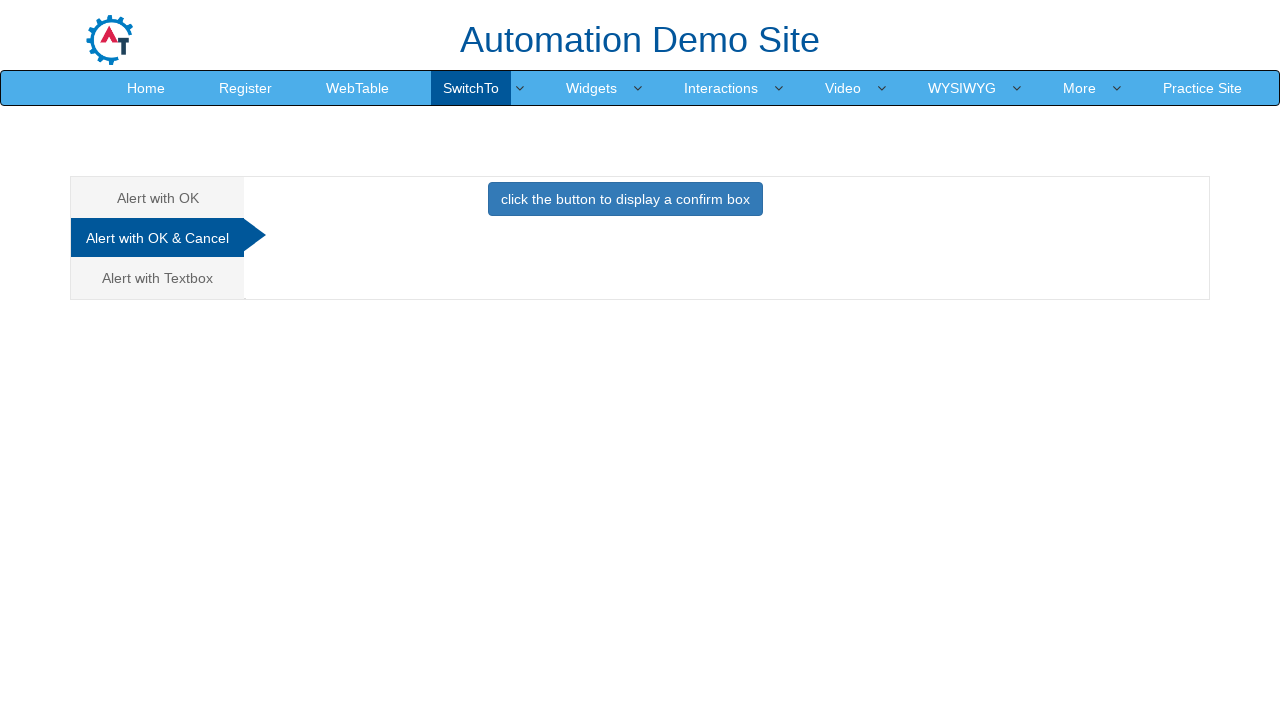

Clicked button to trigger the alert dialog at (625, 199) on xpath=//button[@class='btn btn-primary']
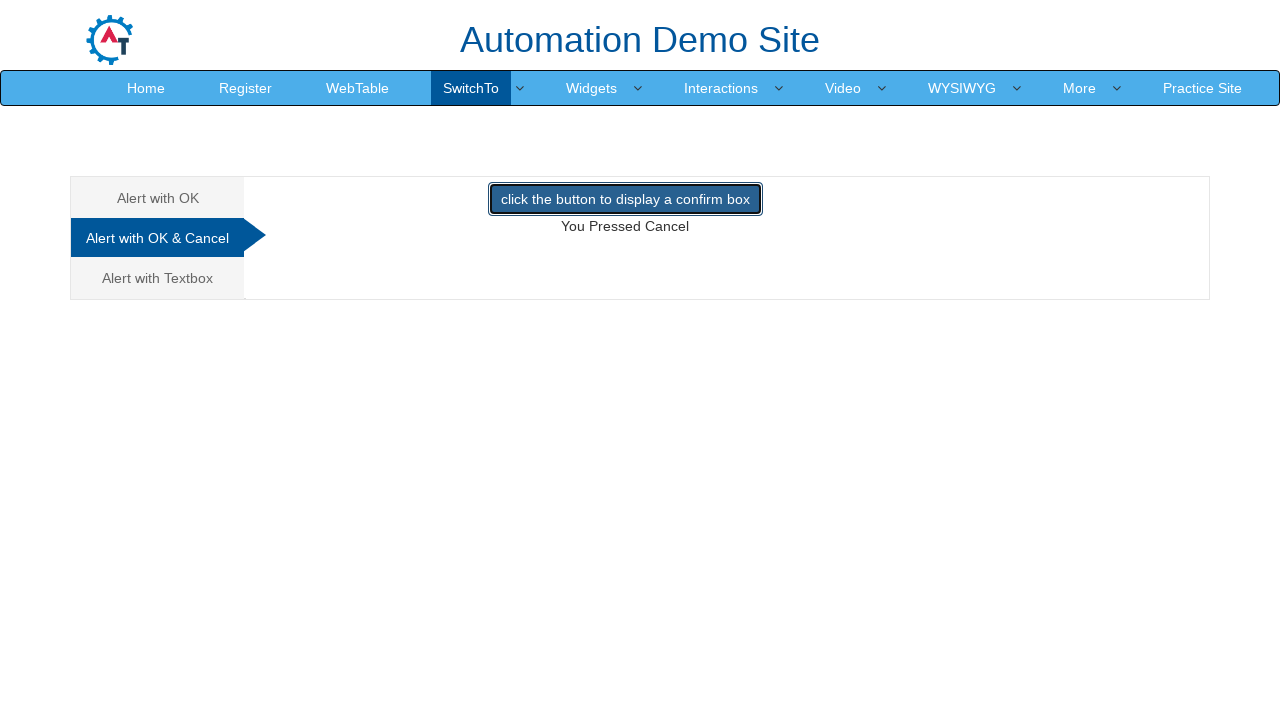

Set up dialog handler to dismiss alerts
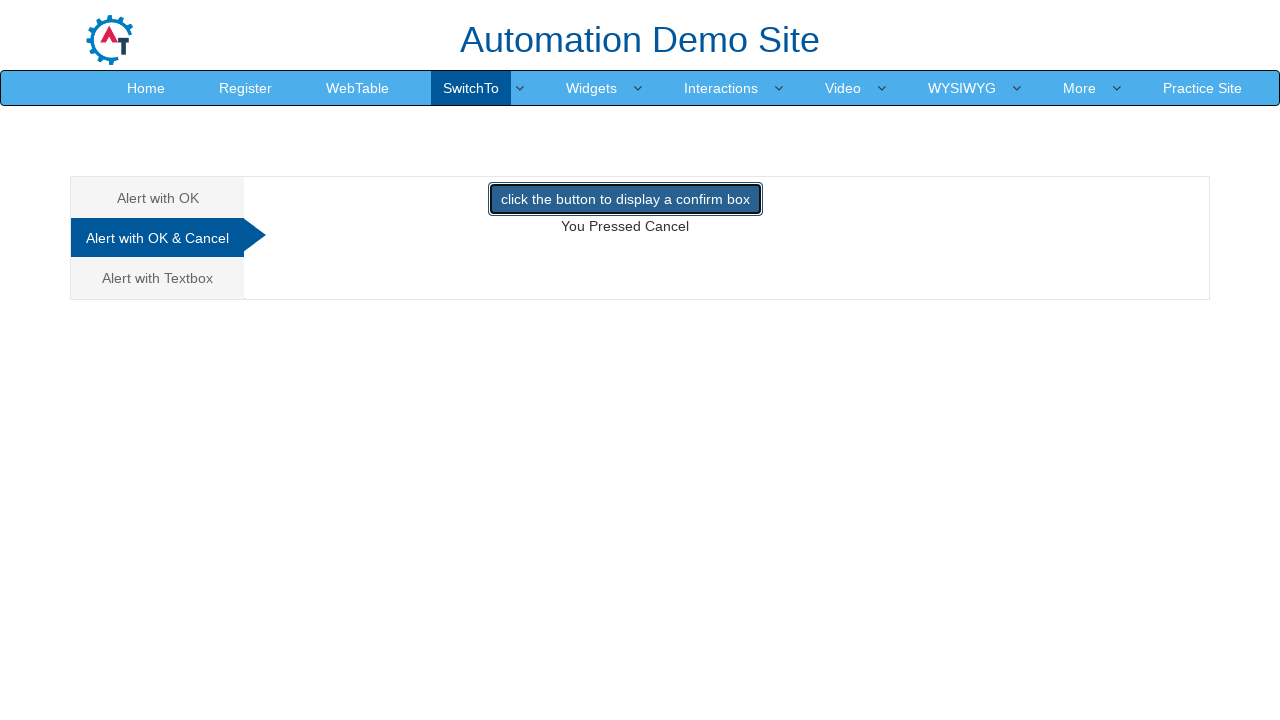

Evaluated JavaScript to trigger pending dialogs
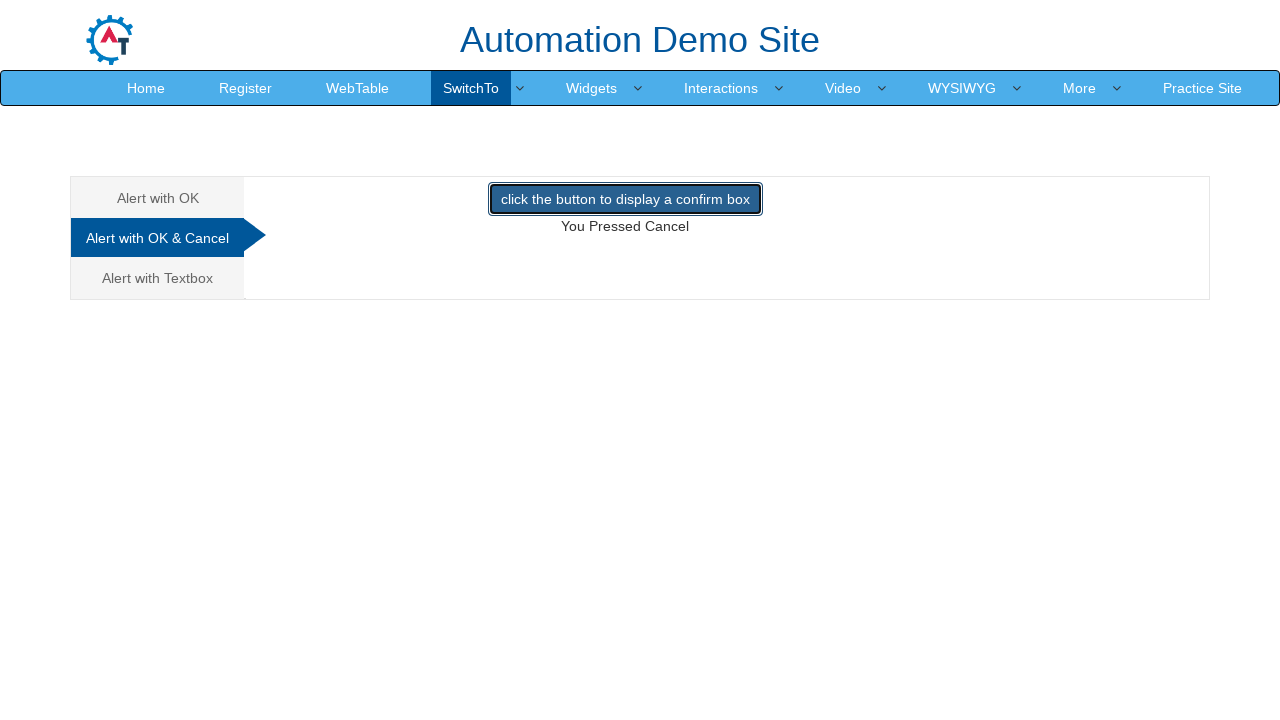

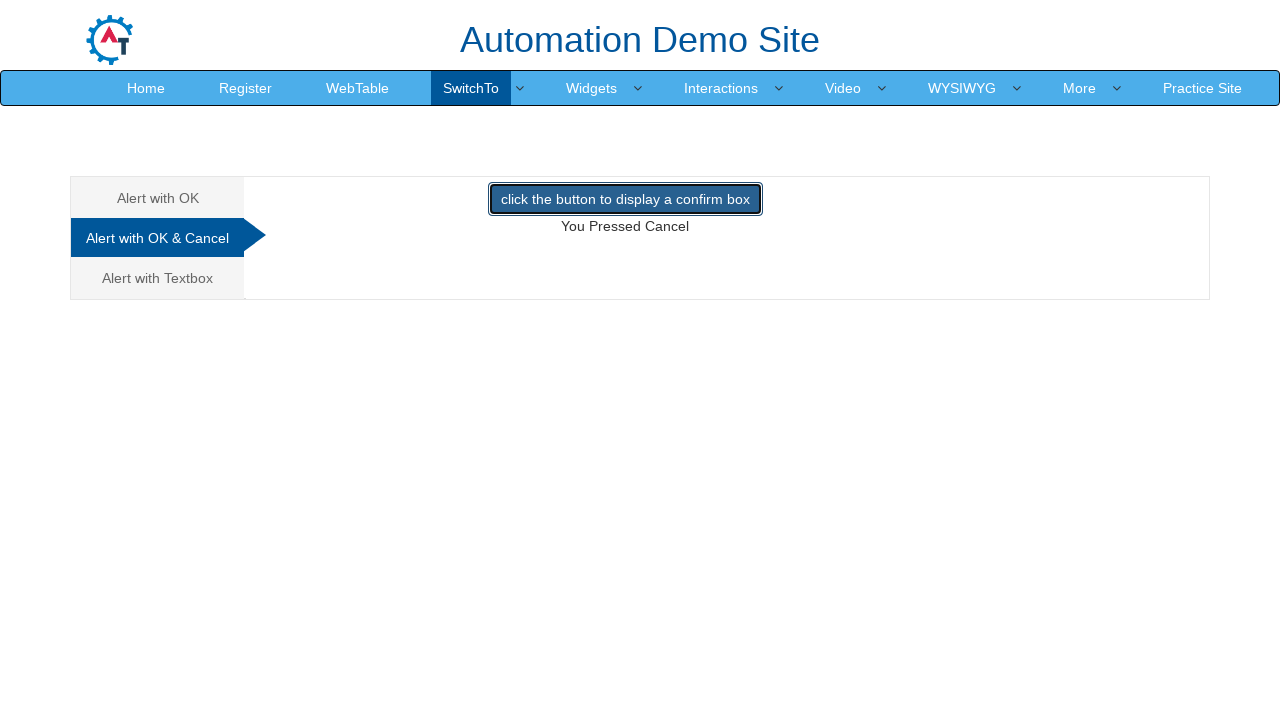